Navigates to Sauce Labs website and verifies the page title contains expected text about Selenium Testing and Mobile Testing services.

Starting URL: http://saucelabs.com

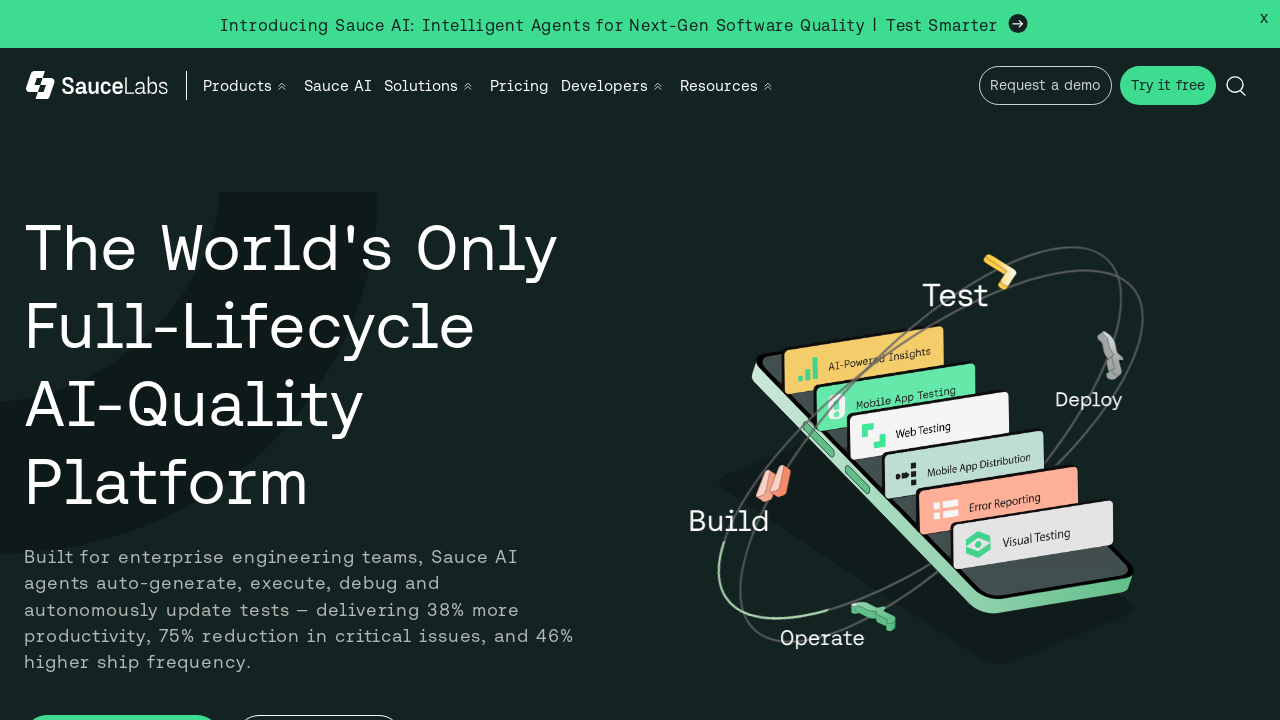

Waited for page to reach domcontentloaded state
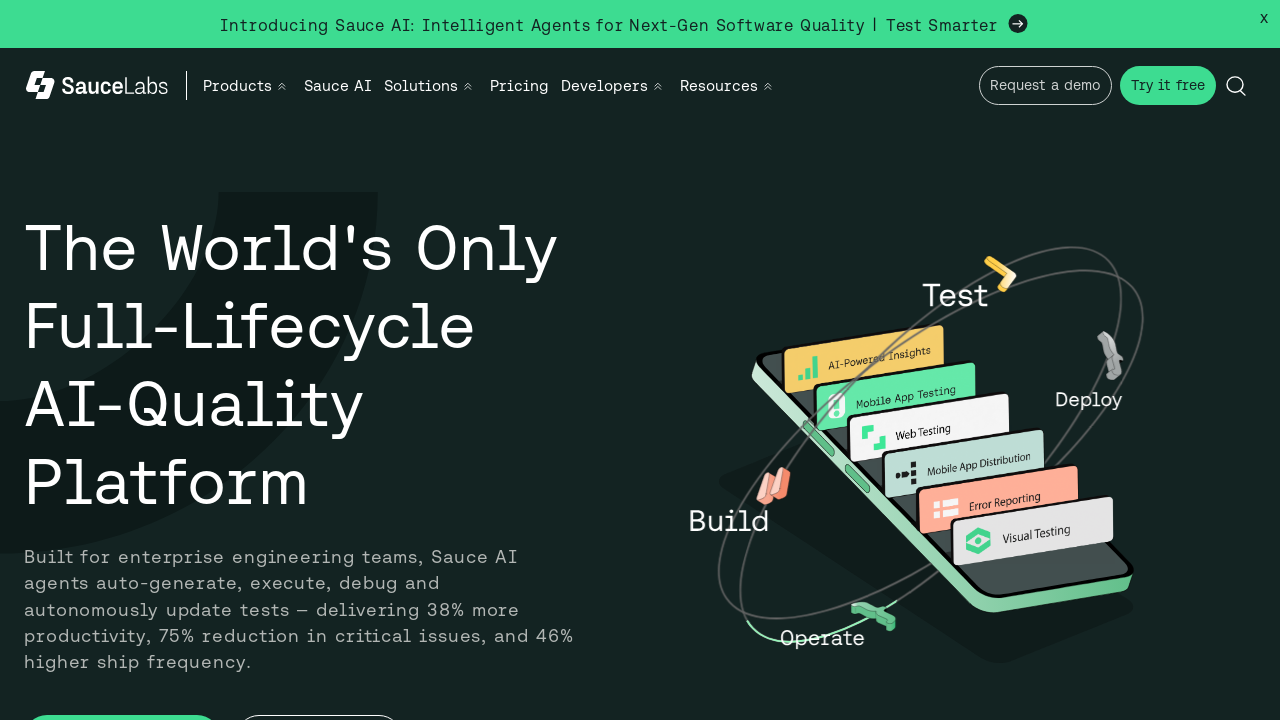

Verified page title contains 'Sauce Labs'
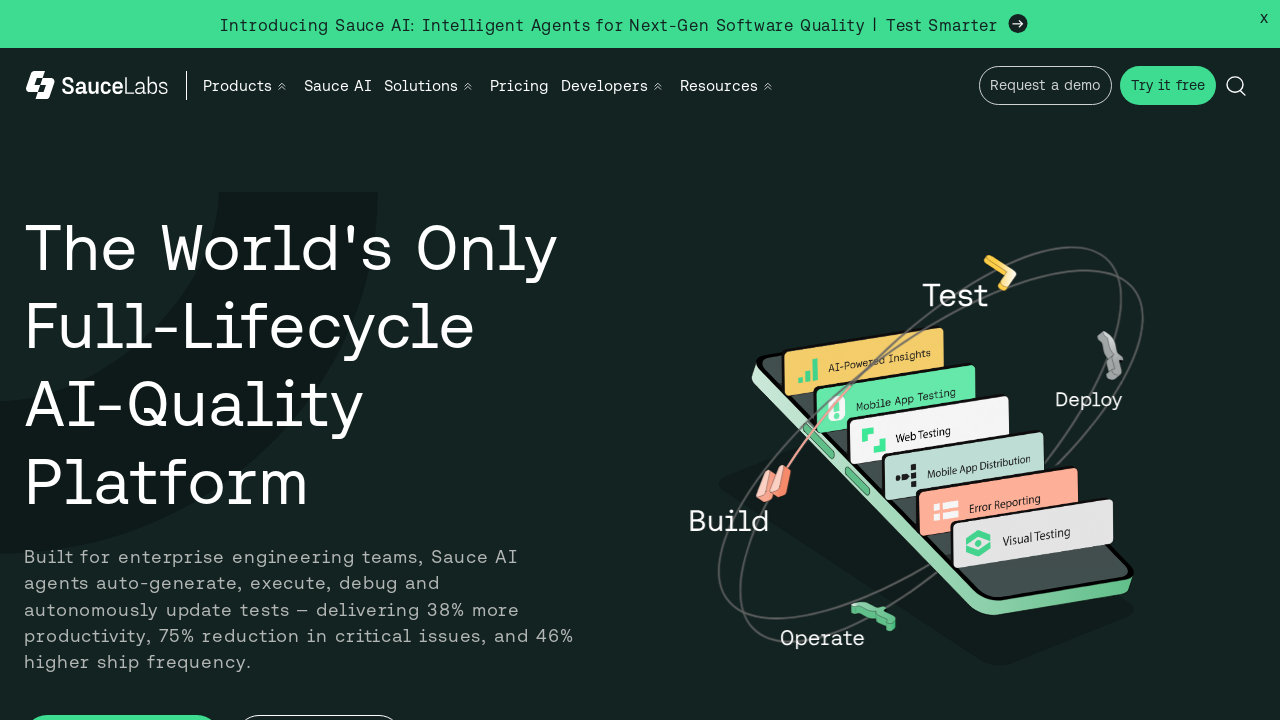

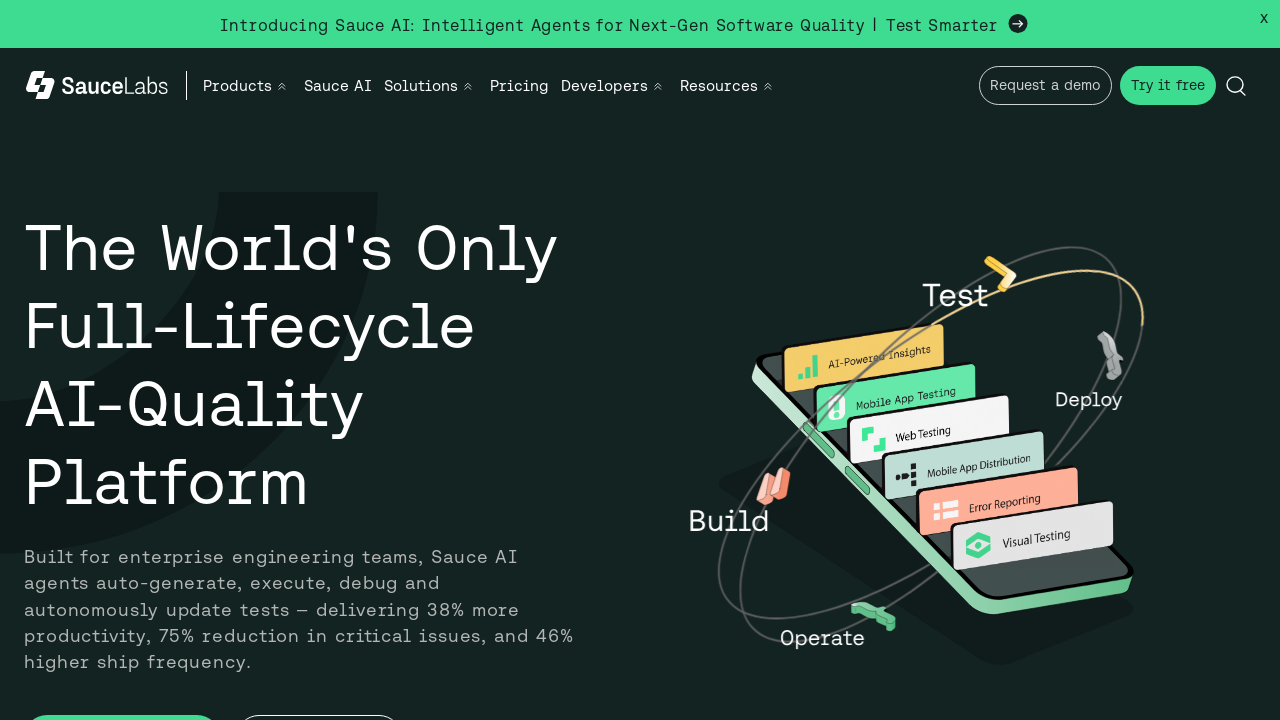